Tests jQuery UI nested menu navigation by hovering over menu items (Enabled -> Downloads -> PDF) and clicking on the PDF option to trigger a download.

Starting URL: https://the-internet.herokuapp.com/jqueryui/menu

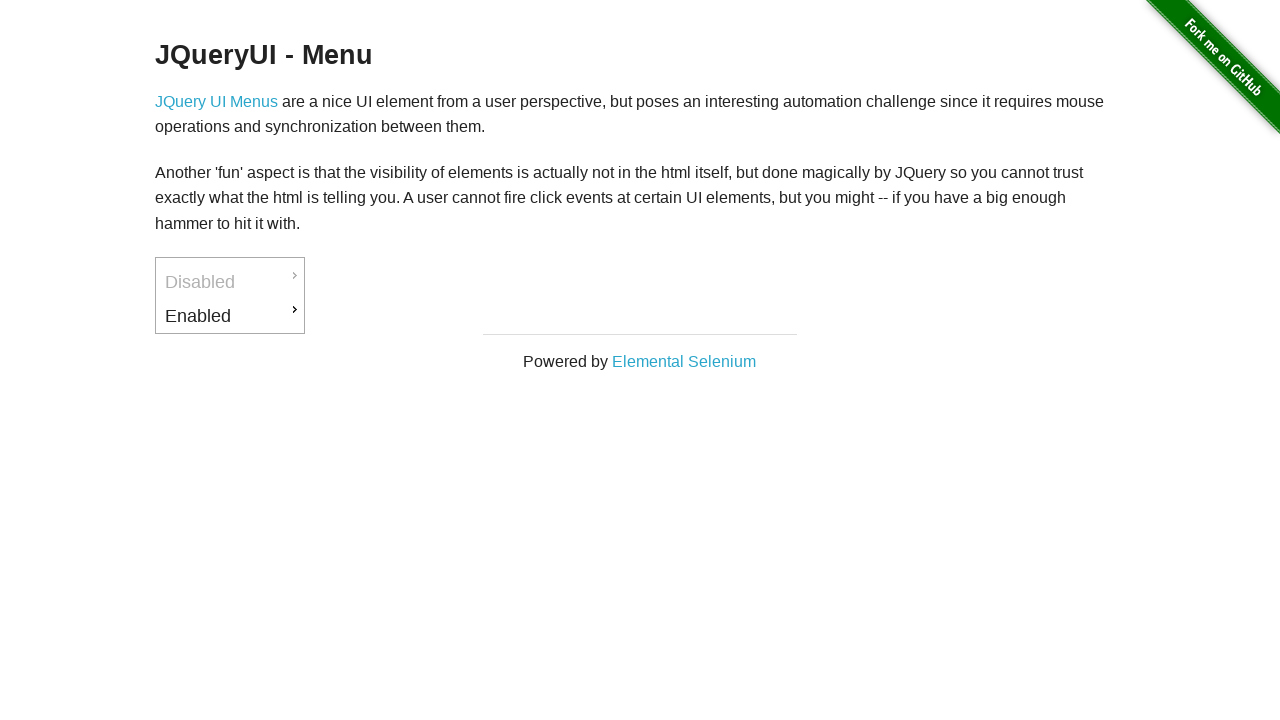

Hovered over 'Enabled' menu item to reveal submenu at (230, 316) on xpath=//html/body/div[2]/div[1]/div/div/ul/li[2]/a
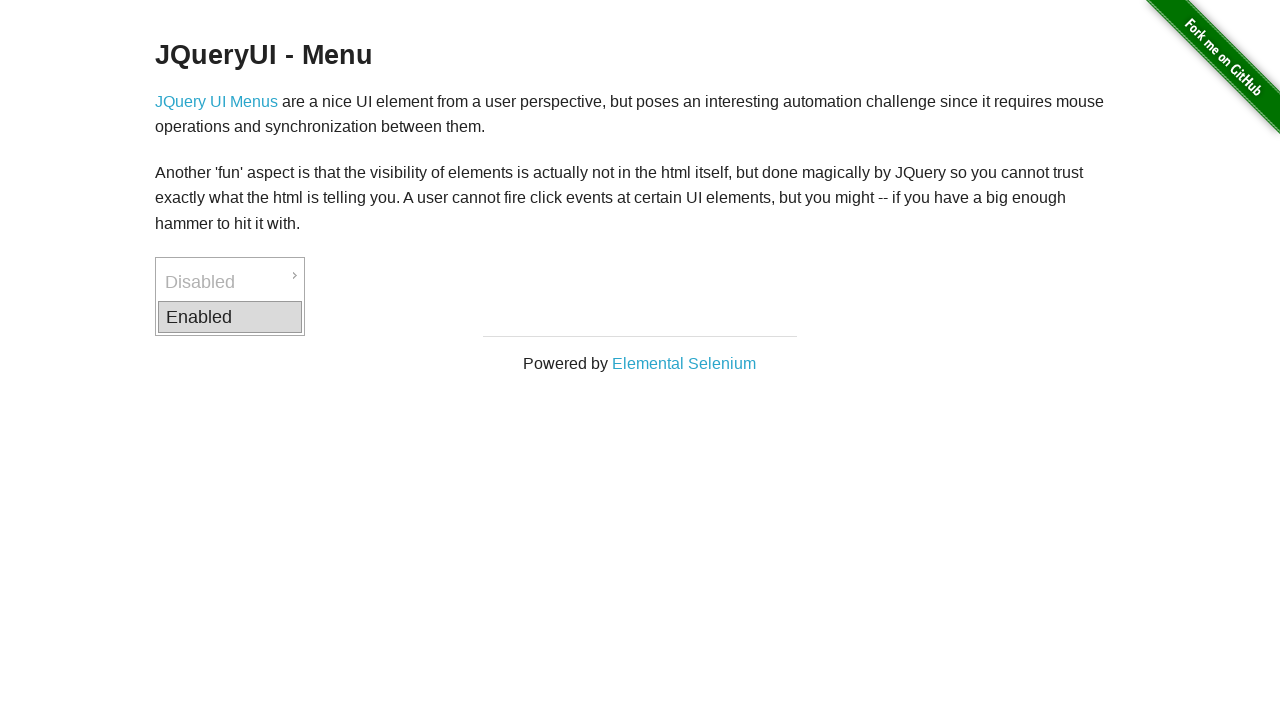

Waited for 'Downloads' submenu item to become visible
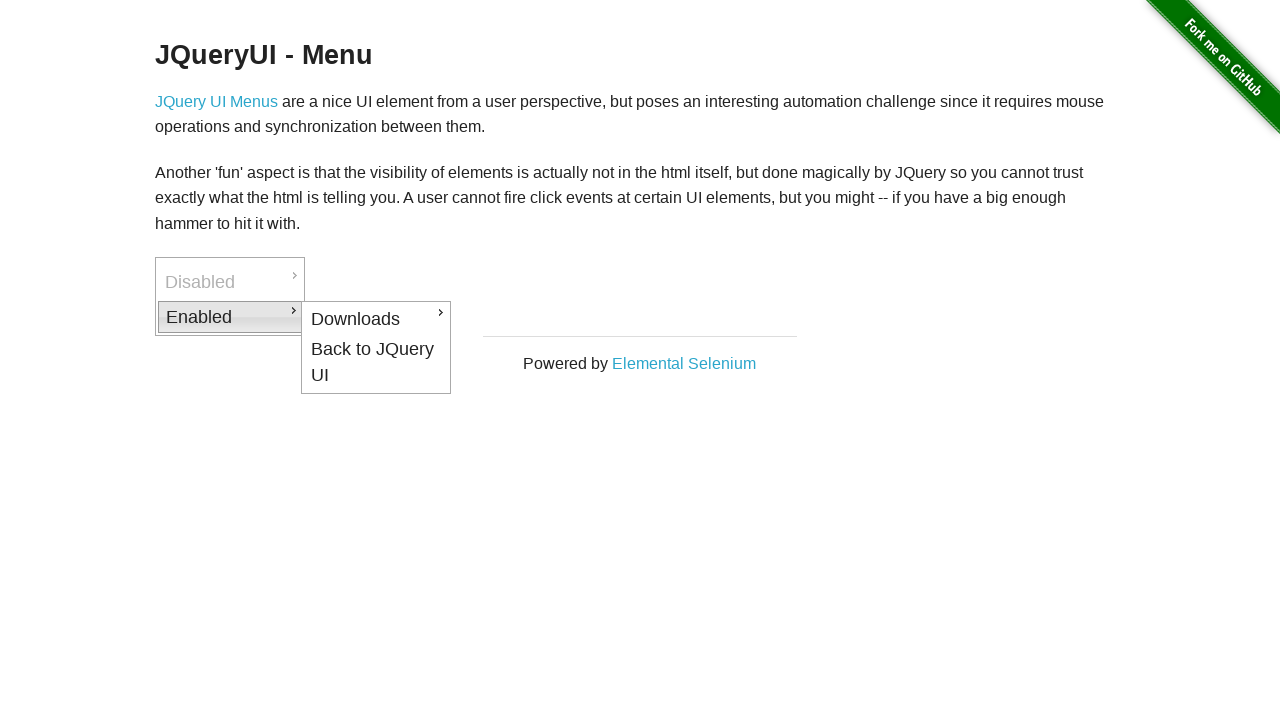

Hovered over 'Downloads' submenu item at (376, 319) on xpath=//html/body/div[2]/div[1]/div/div/ul/li[2]/ul/li[1]/a
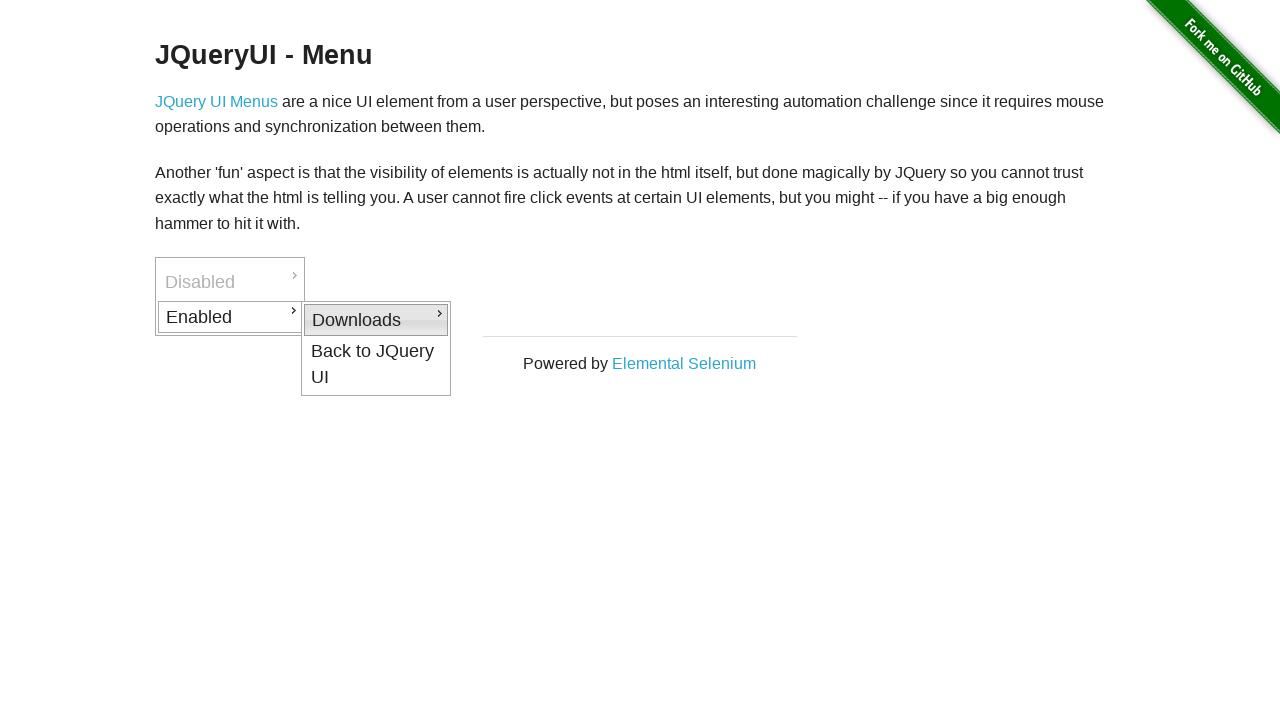

Waited for 'PDF' option to become visible
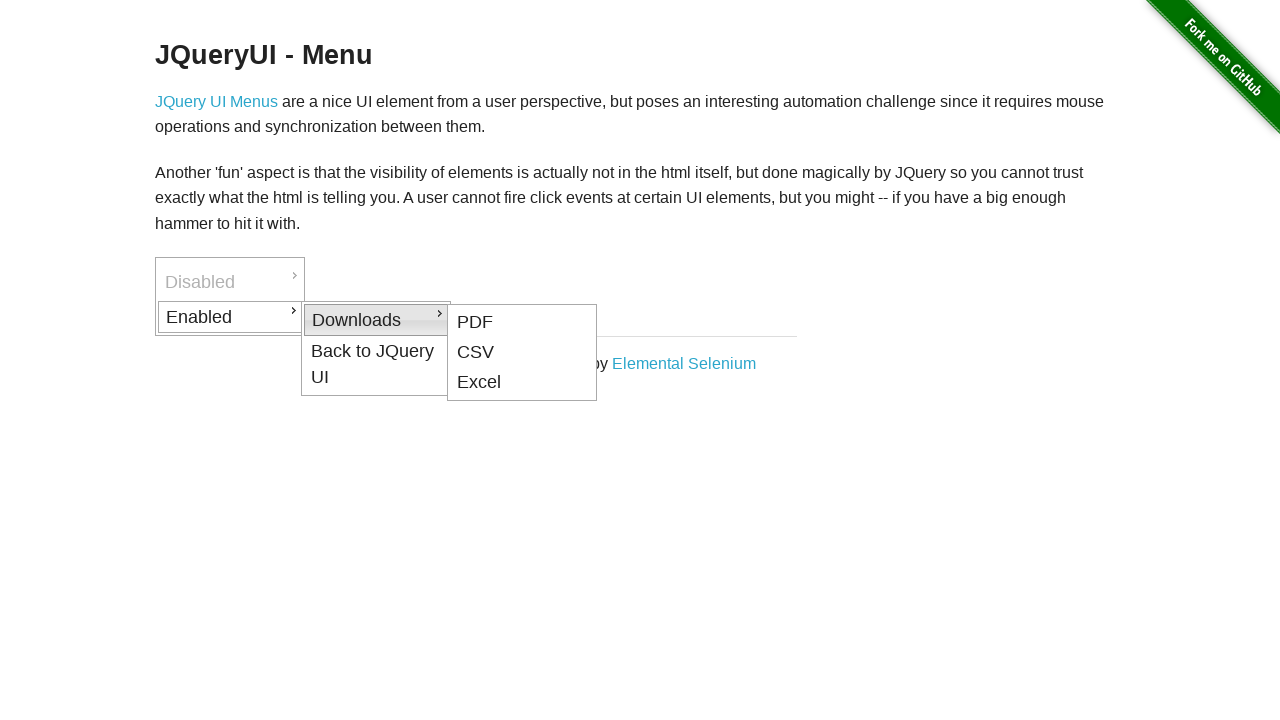

Hovered over 'PDF' option at (522, 322) on xpath=//html/body/div[2]/div[1]/div/div/ul/li[2]/ul/li[1]/ul/li[1]/a
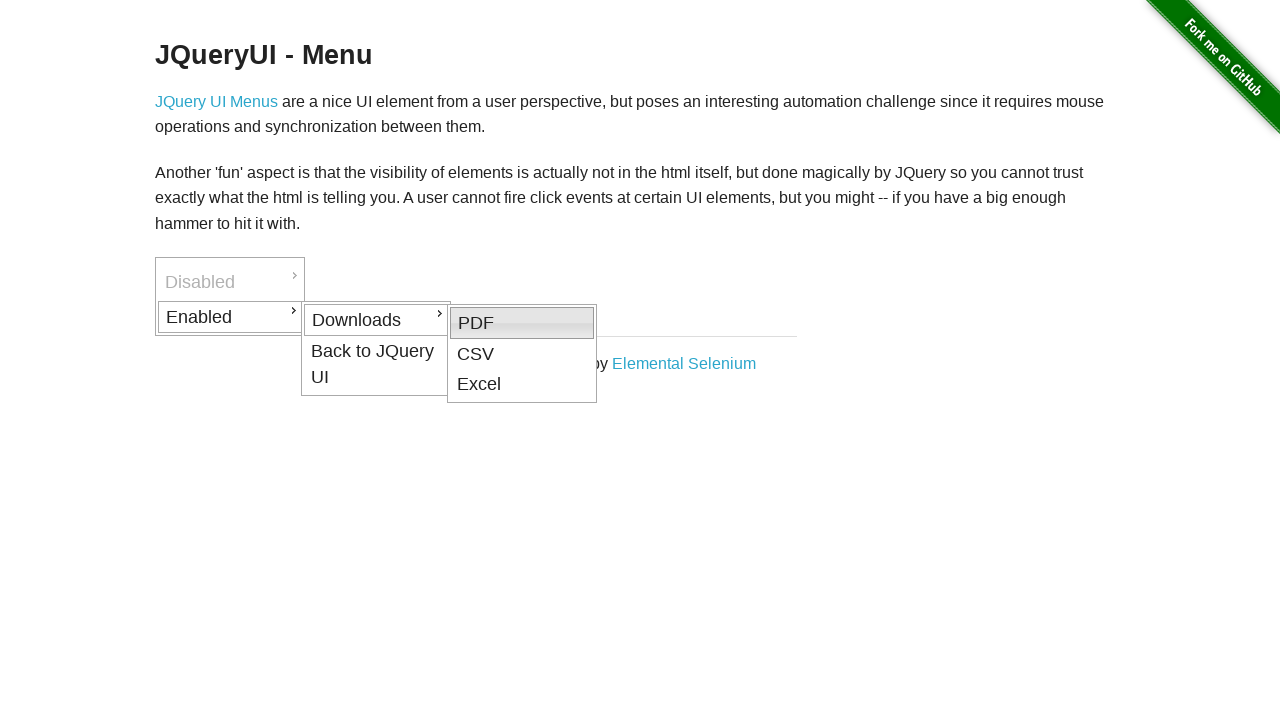

Clicked on 'PDF' option to trigger download at (522, 323) on xpath=//html/body/div[2]/div[1]/div/div/ul/li[2]/ul/li[1]/ul/li[1]/a
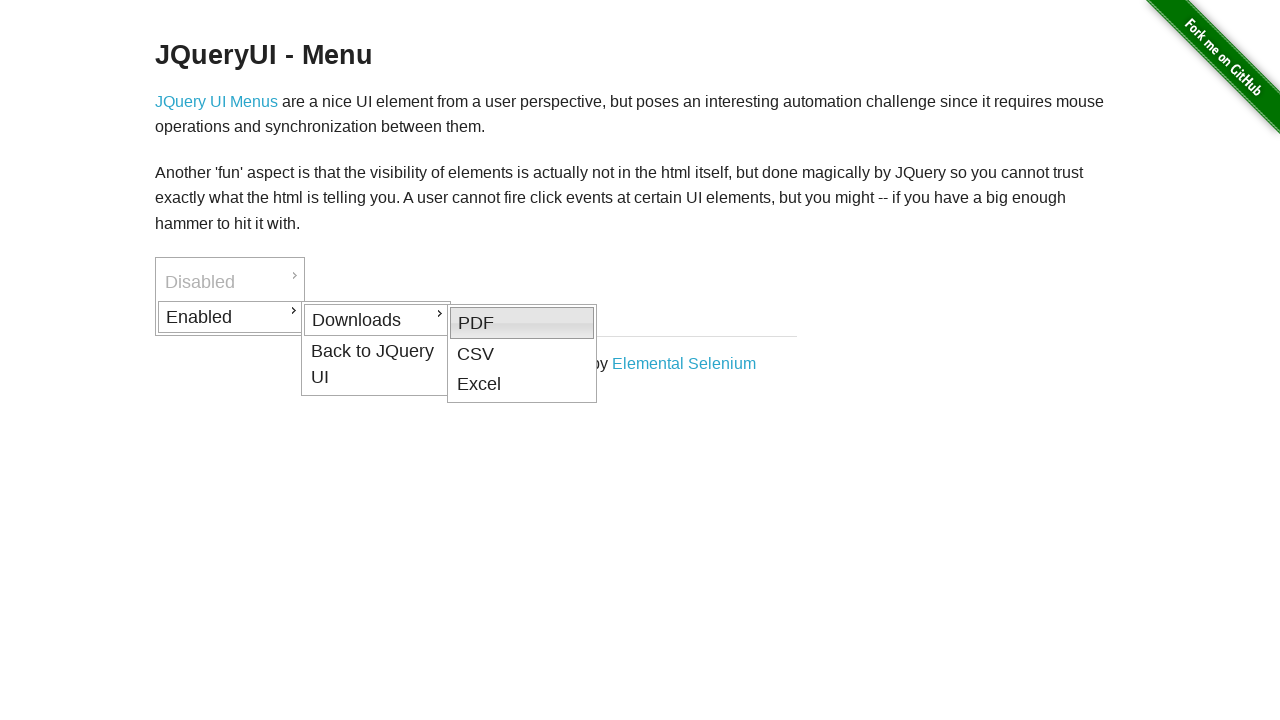

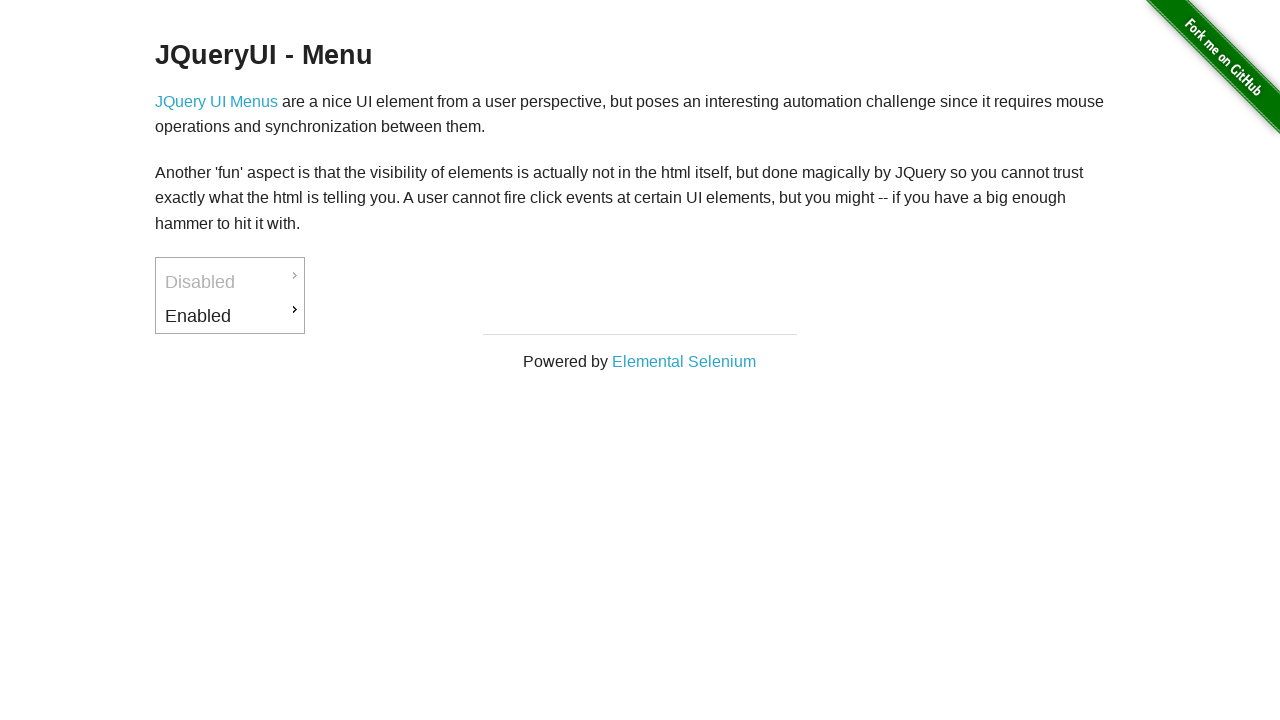